Tests sending text to a JavaScript prompt dialog by clicking the third button, entering a name in the prompt, accepting it, and verifying the name appears in the result

Starting URL: https://testcenter.techproeducation.com/index.php?page=javascript-alerts

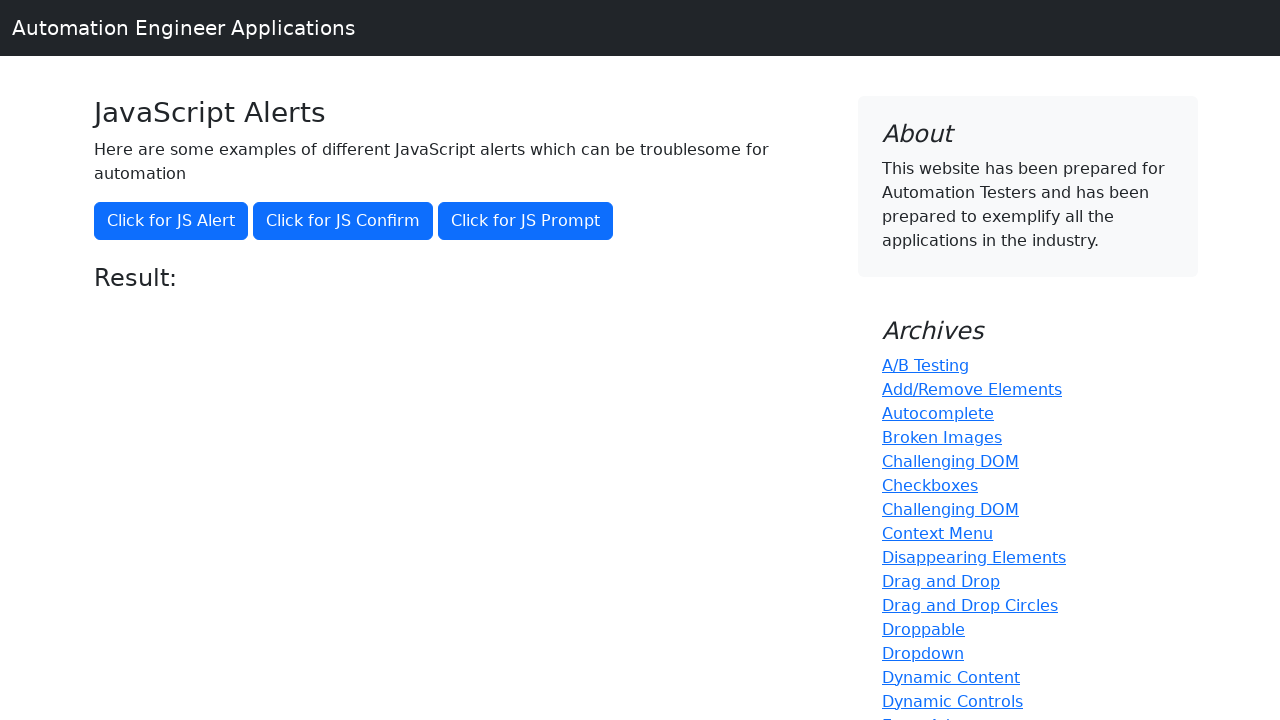

Set up dialog handler to accept prompt with 'Marco'
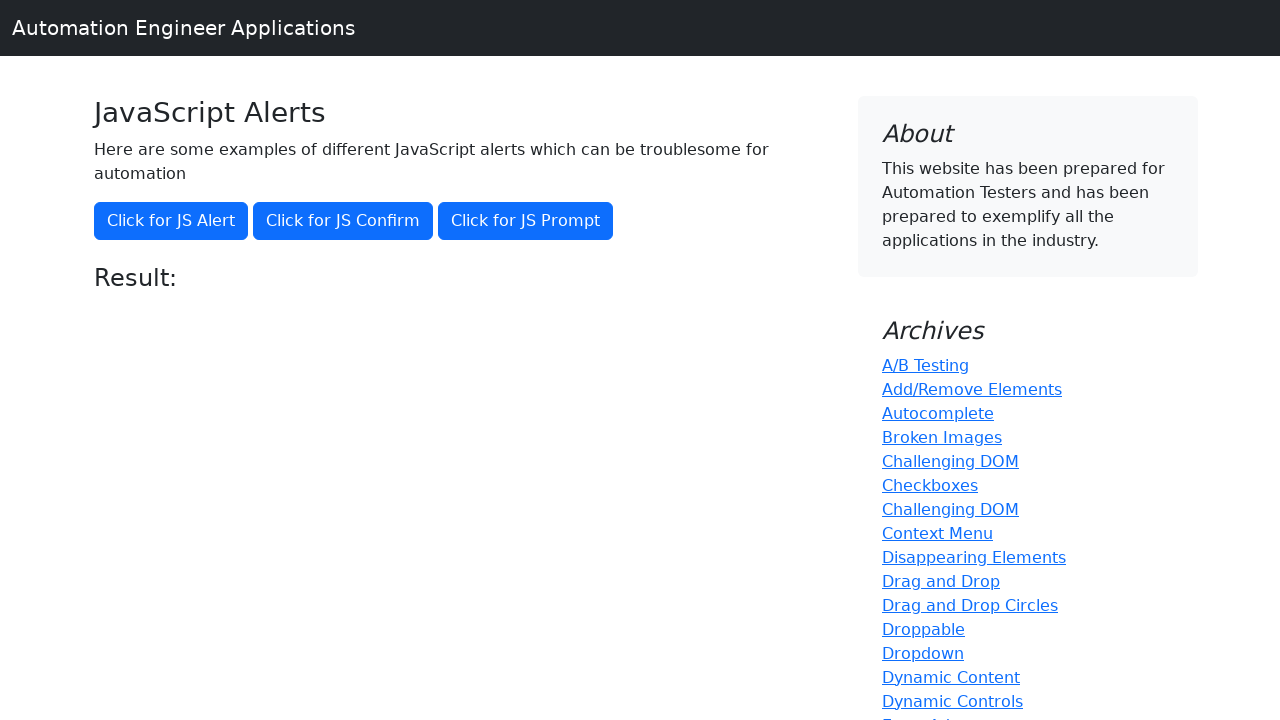

Clicked 'Click for JS Prompt' button to trigger JavaScript prompt dialog at (526, 221) on xpath=//button[text()='Click for JS Prompt']
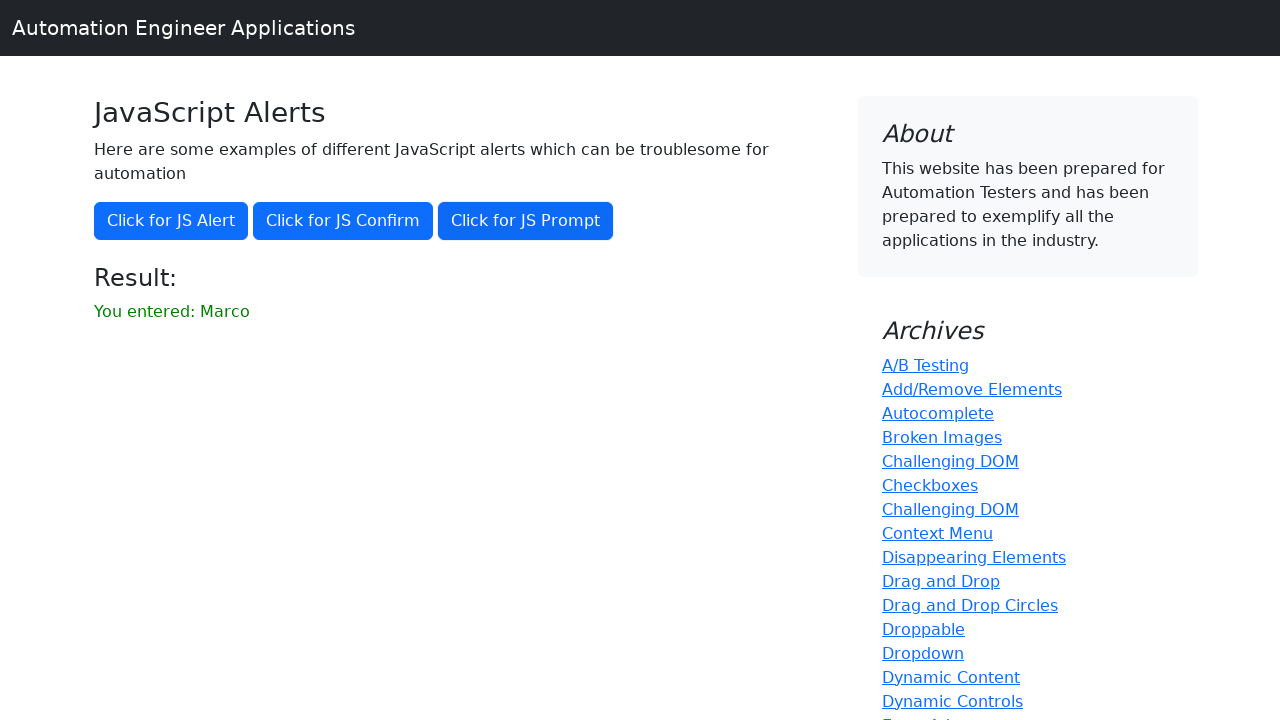

Waited for result element to appear
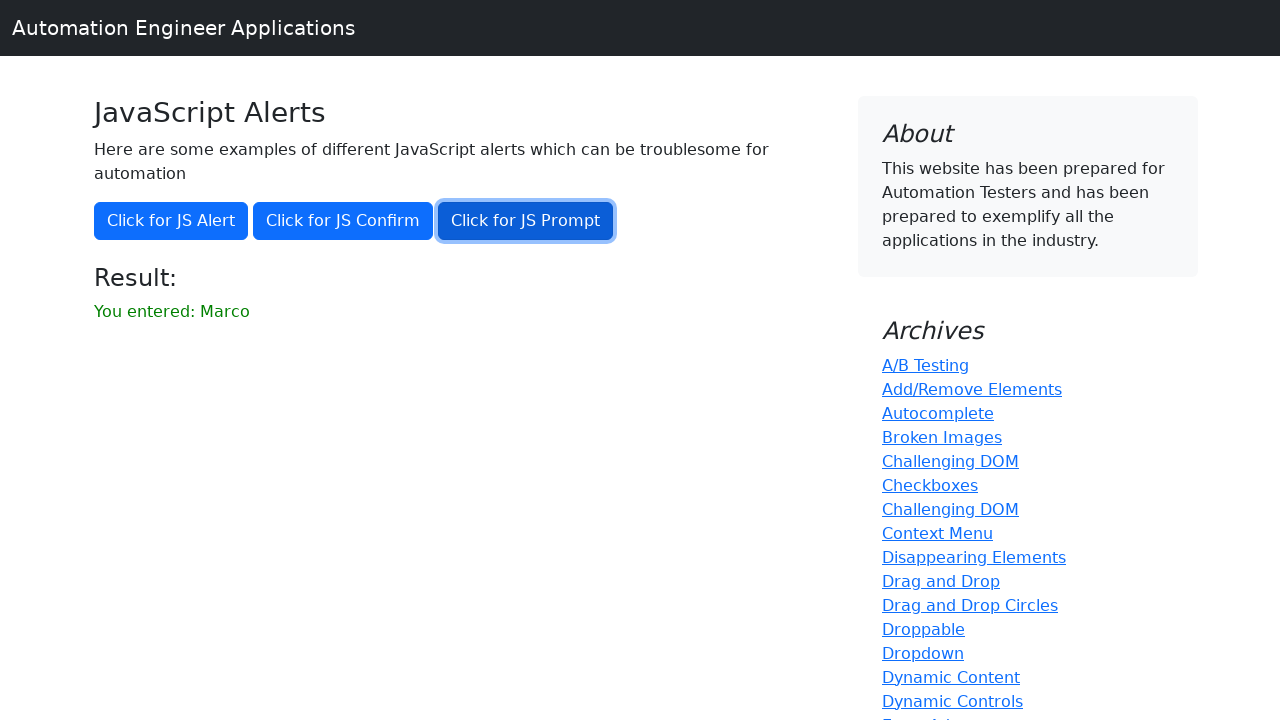

Retrieved result text from page
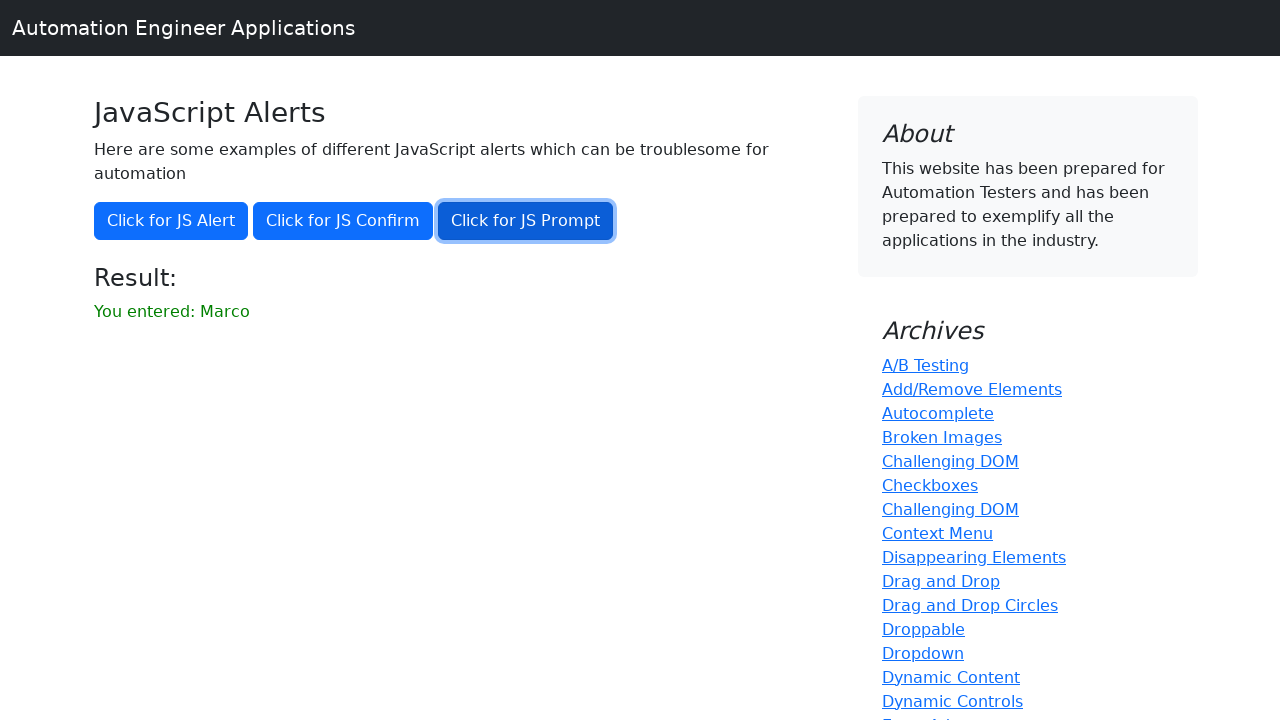

Verified that result contains 'Marco'
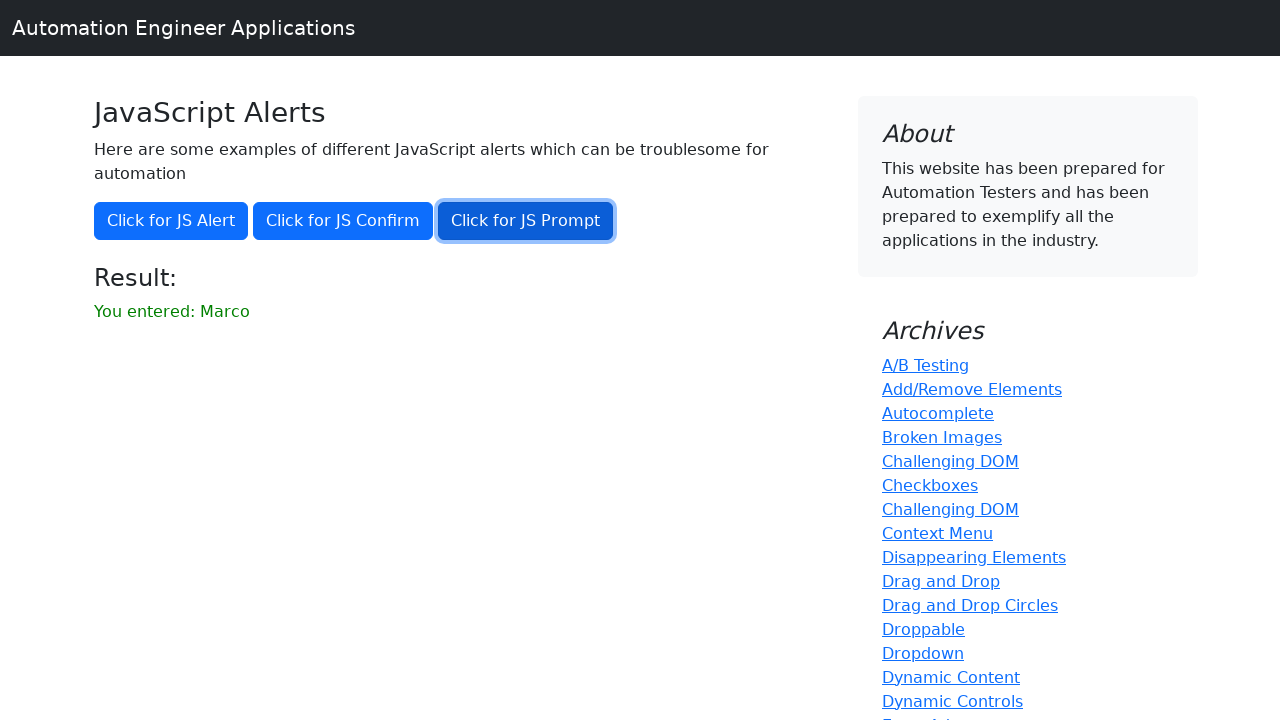

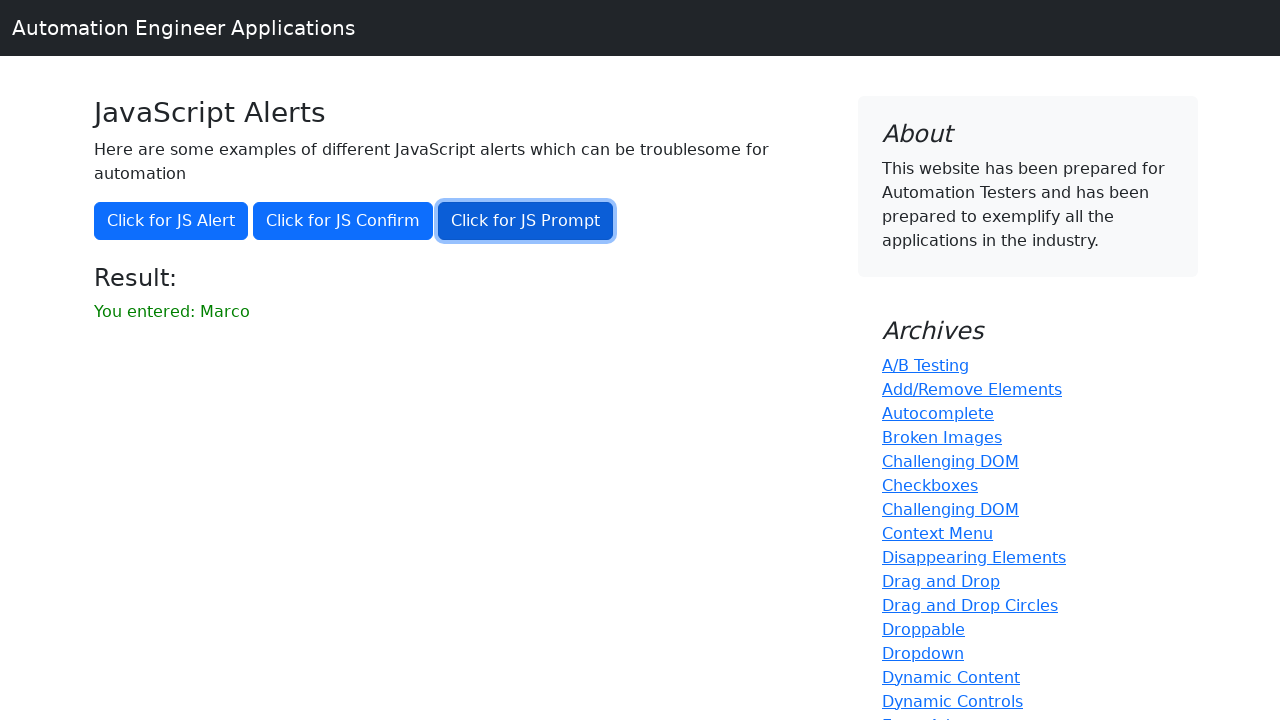